Tests that registration fails when password contains only uppercase letters

Starting URL: https://anatoly-karpovich.github.io/demo-login-form/

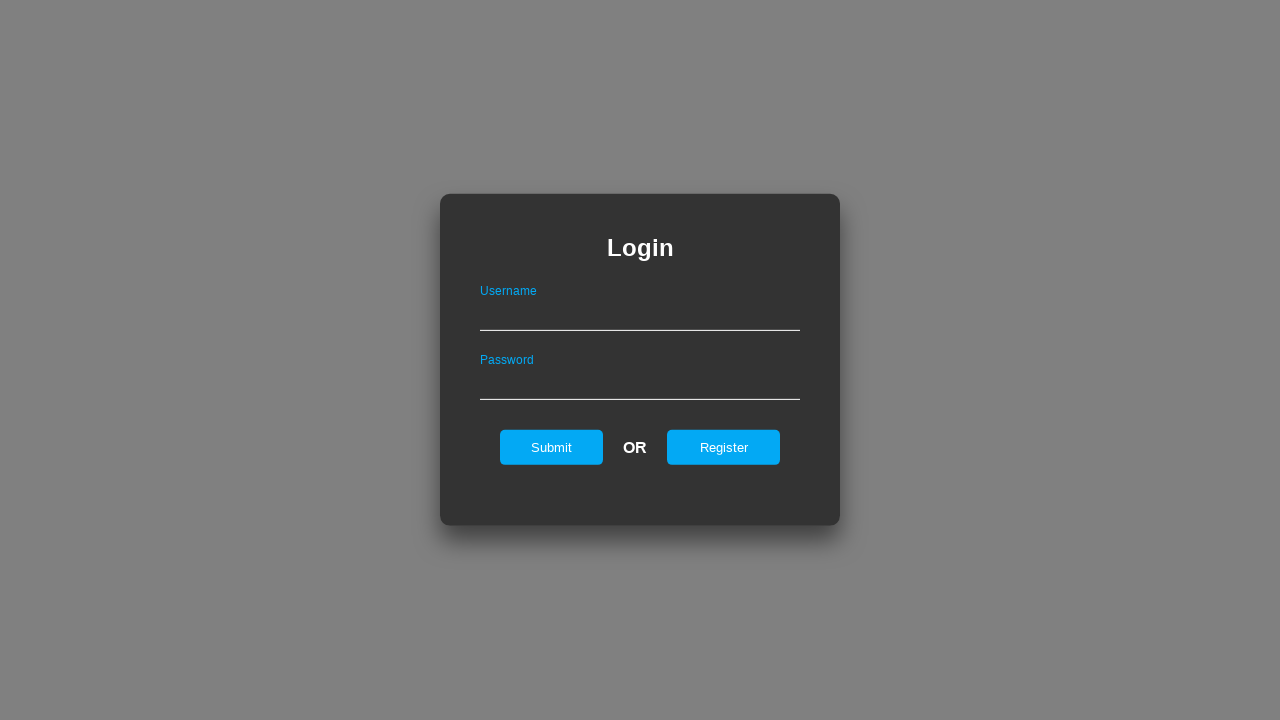

Clicked register button to show registration form at (724, 447) on #registerOnLogin
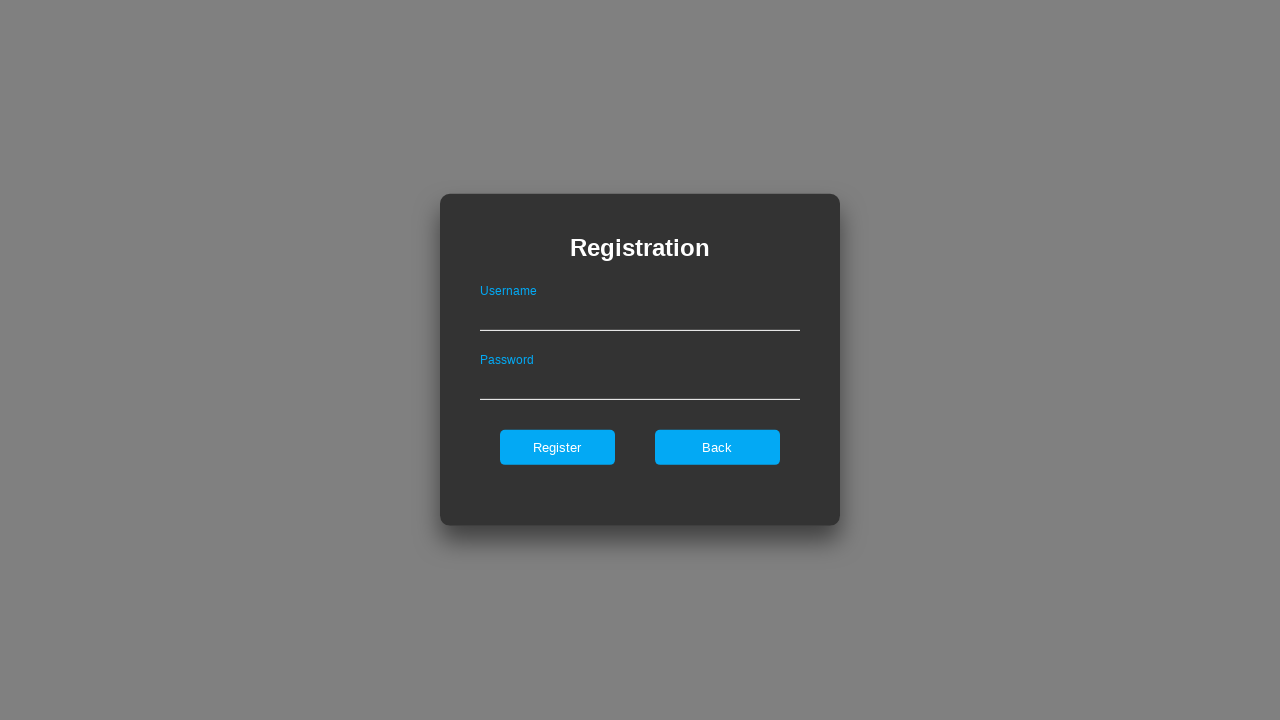

Filled username field with 'User001' on #userNameOnRegister
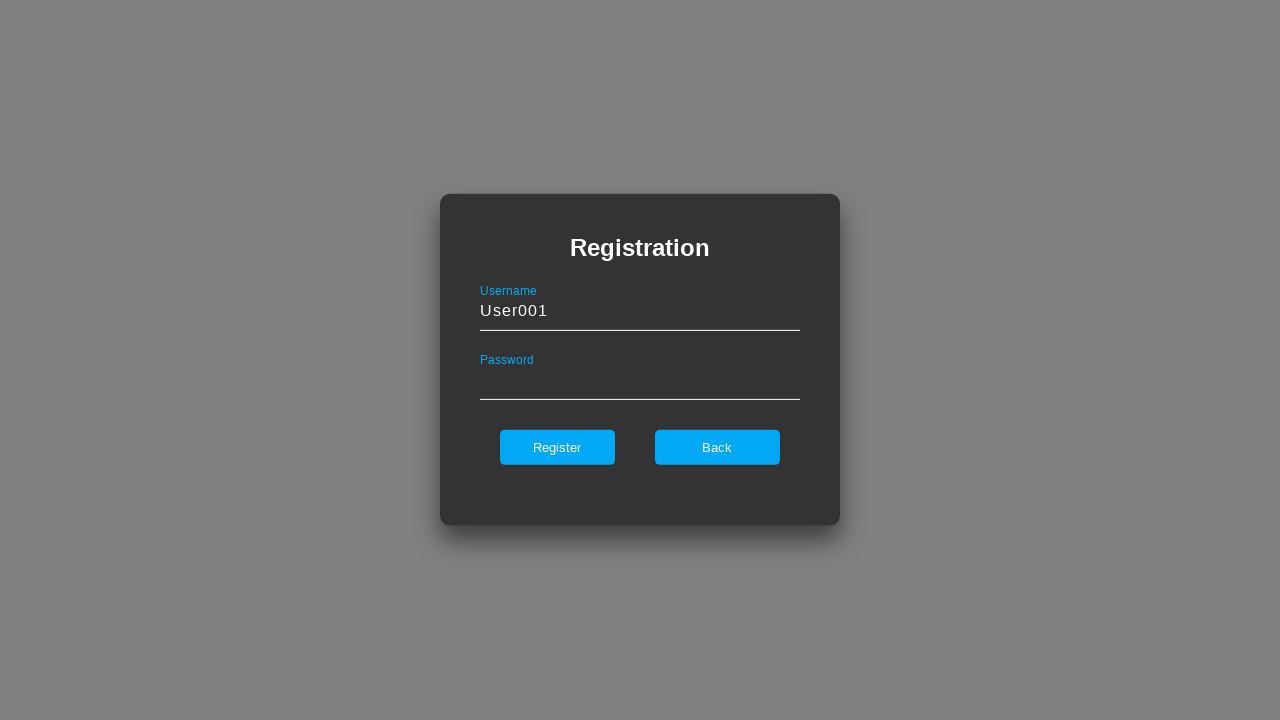

Filled password field with only uppercase letters 'PASSWORD' on #passwordOnRegister
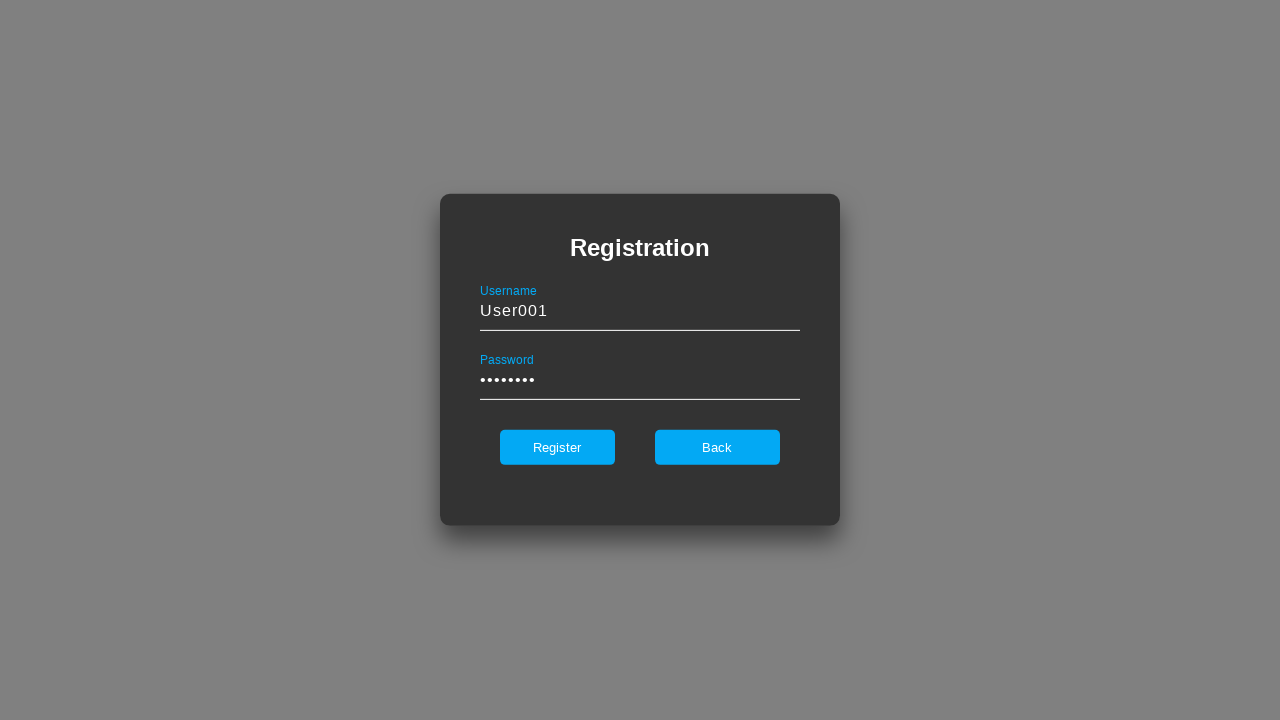

Clicked register submit button at (557, 447) on #register
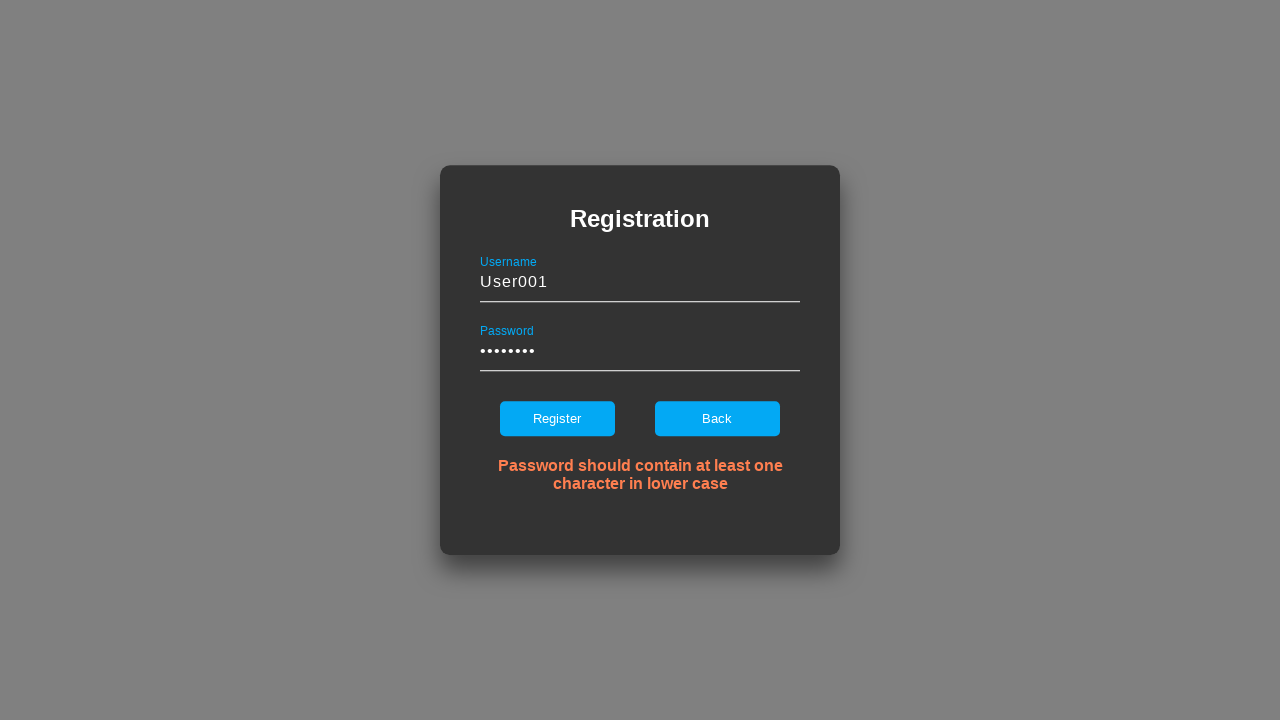

Error message displayed confirming registration failed with uppercase-only password
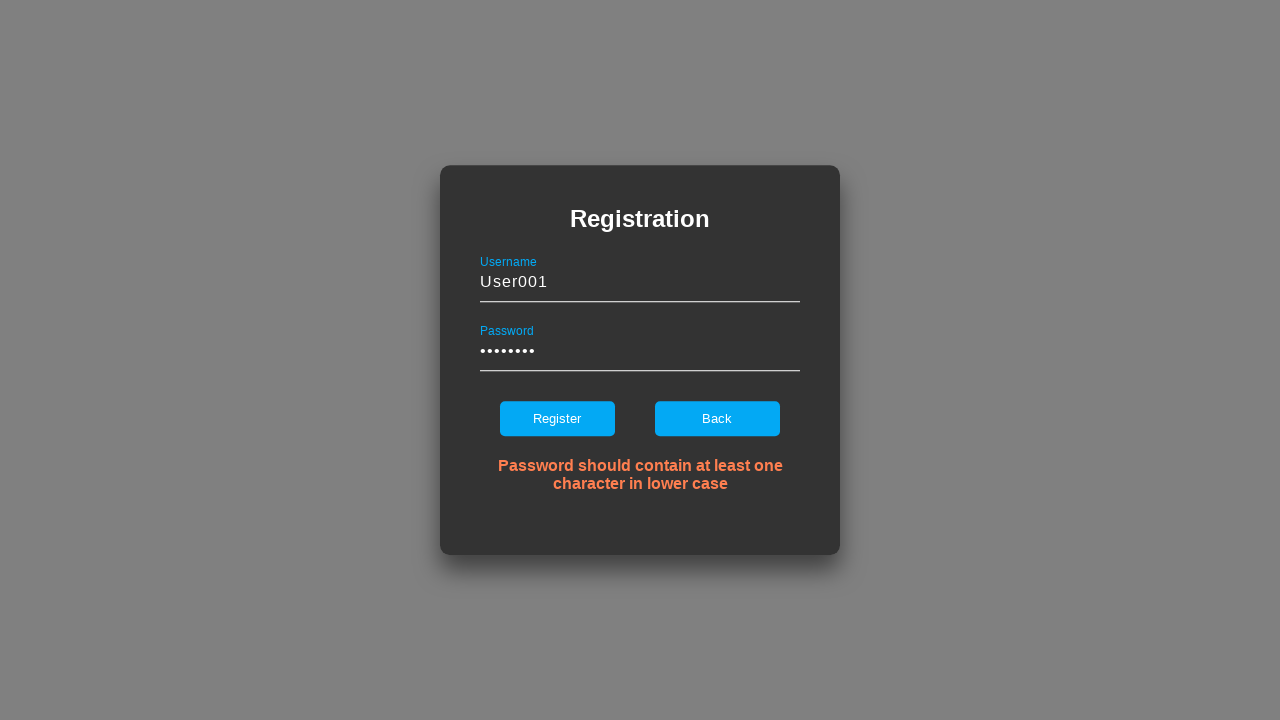

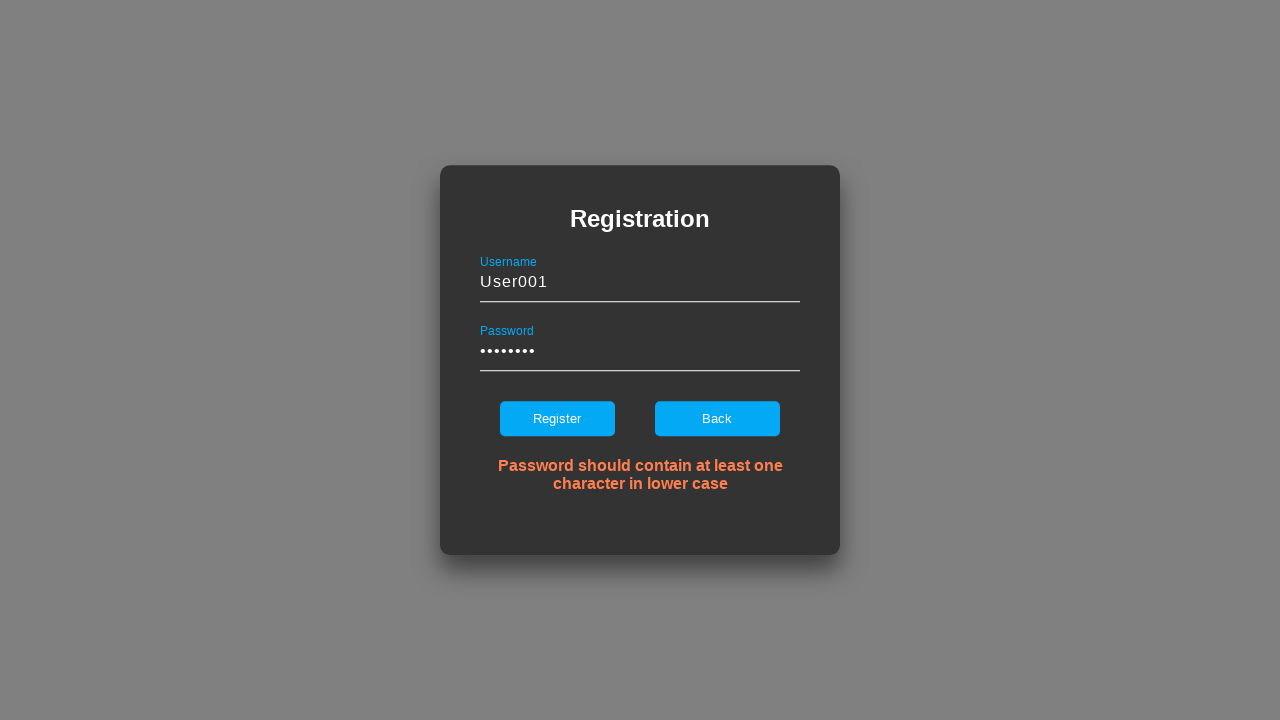